Navigates to a price tracking page and retrieves the page title to verify the page loaded correctly.

Starting URL: https://www.recepkaramanli.com/fiyat-takip

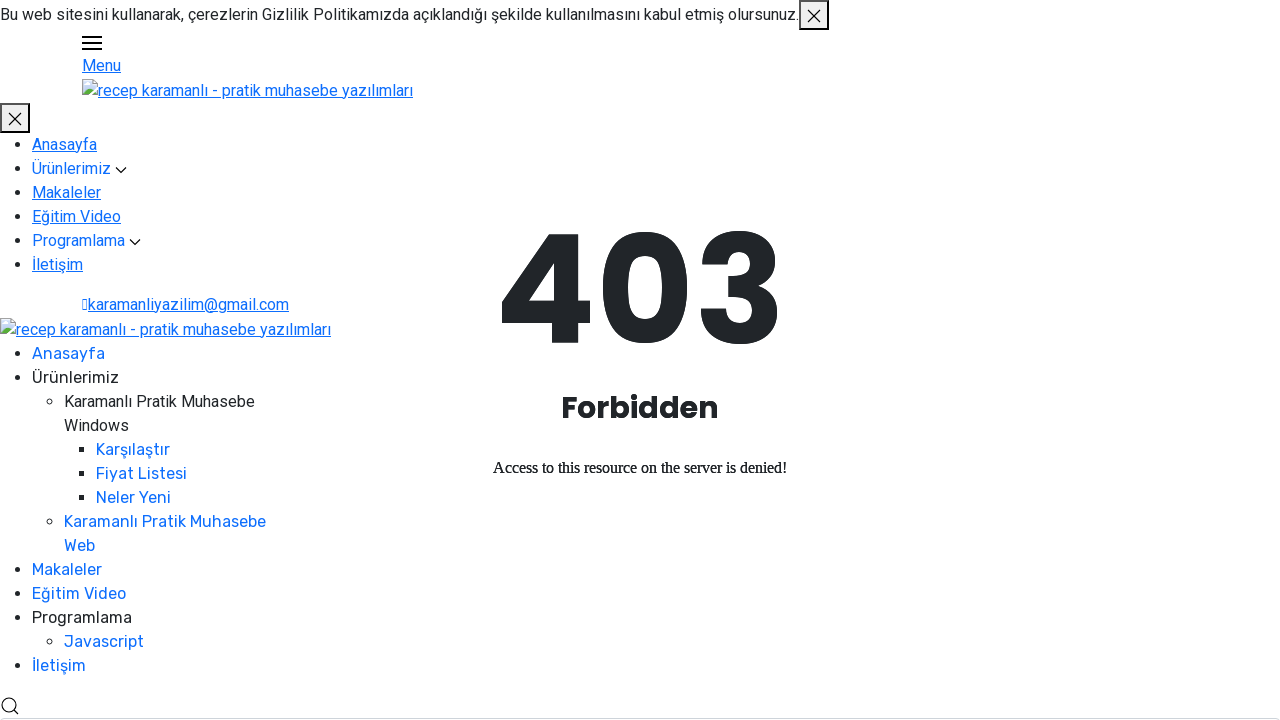

Navigated to price tracking page
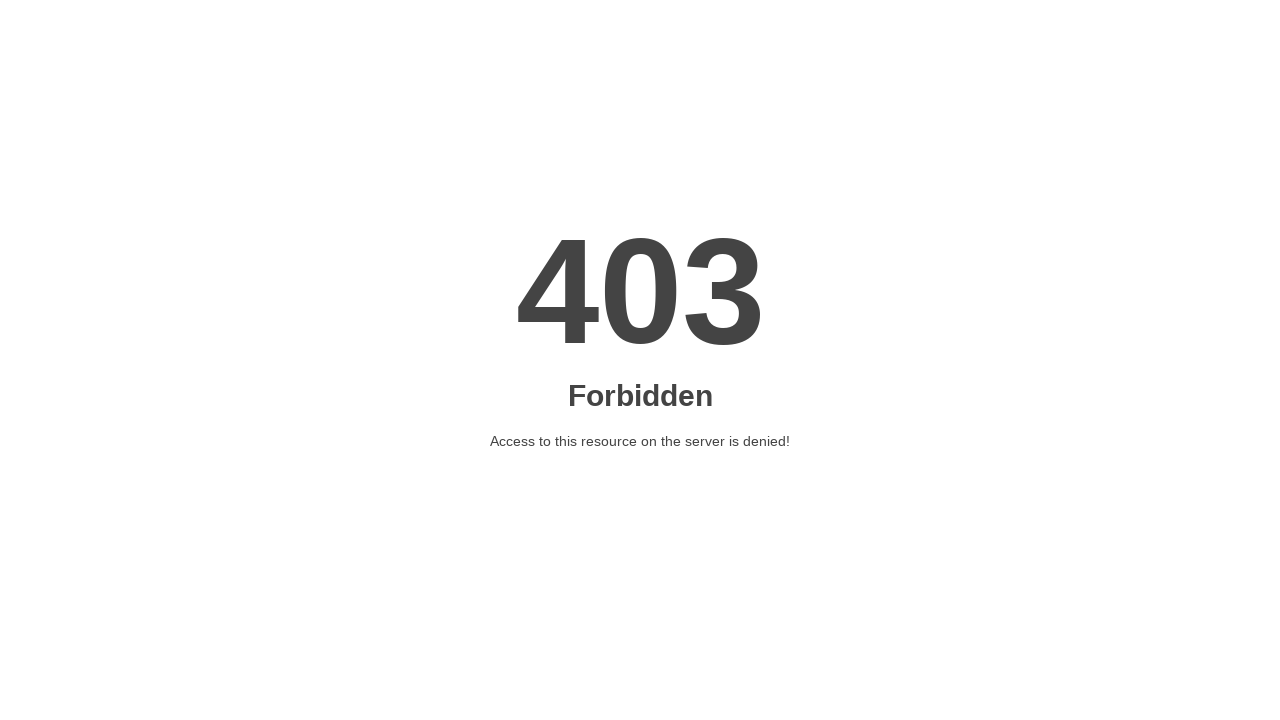

Page load state reached domcontentloaded
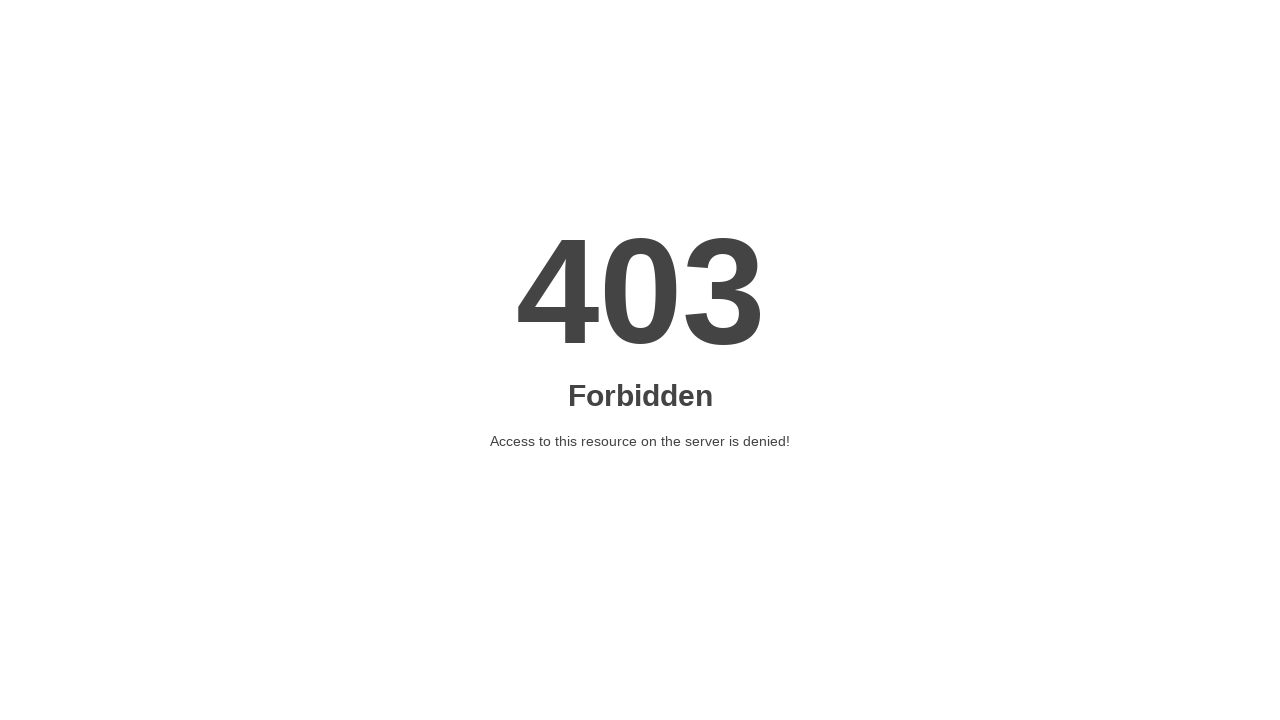

Retrieved page title: 403 Forbidden
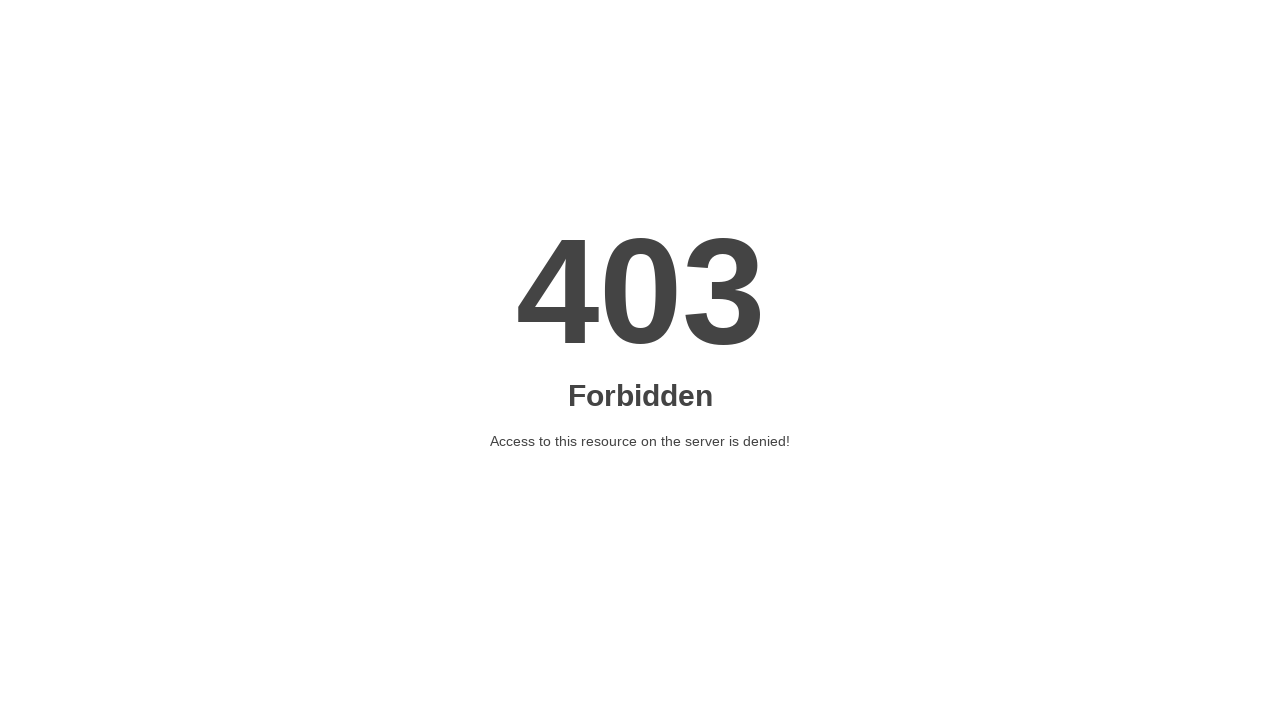

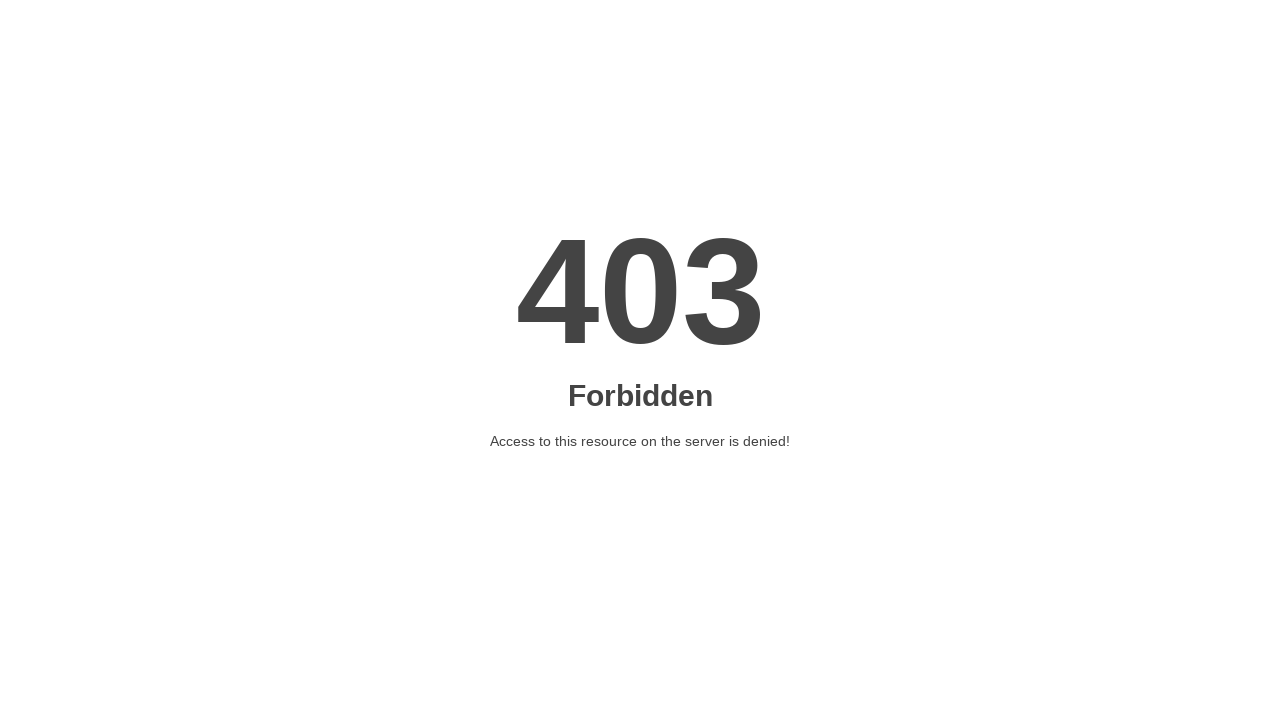